Tests keyboard key press functionality using Actions by pressing the SPACE key and verifying the page displays the correct result text

Starting URL: https://the-internet.herokuapp.com/key_presses

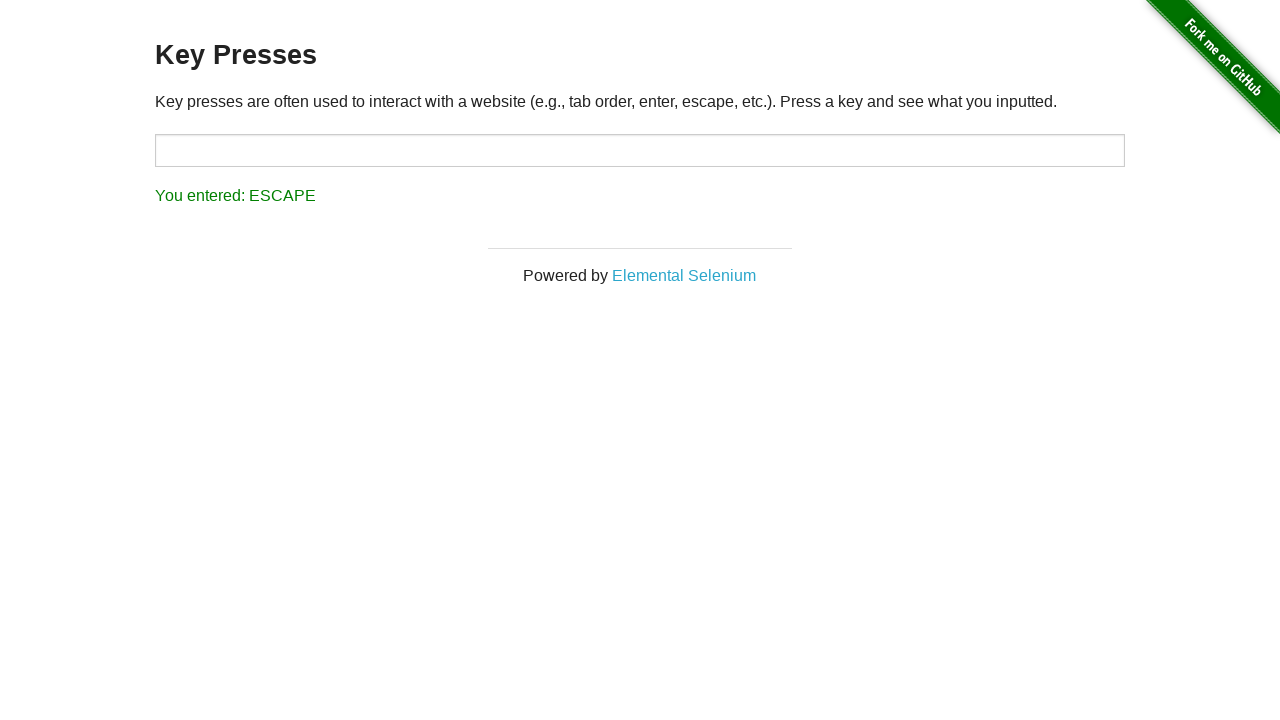

Pressed SPACE key on the page
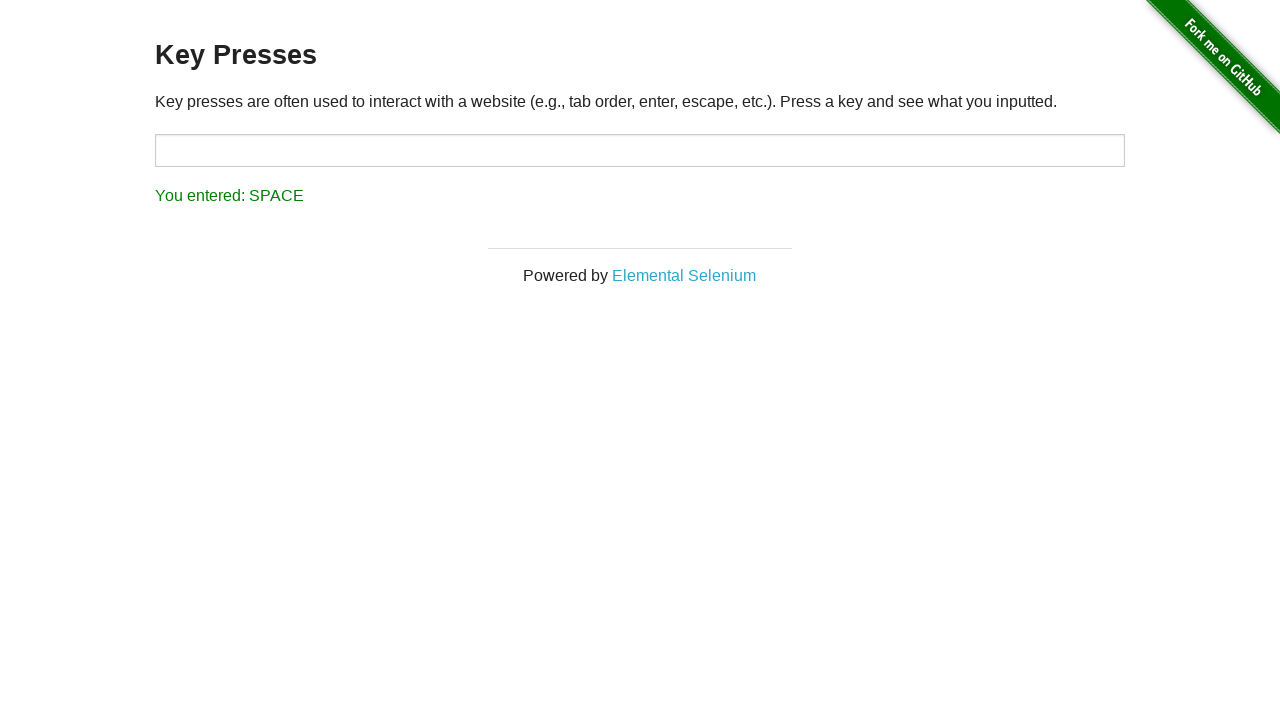

Result element loaded after pressing SPACE key
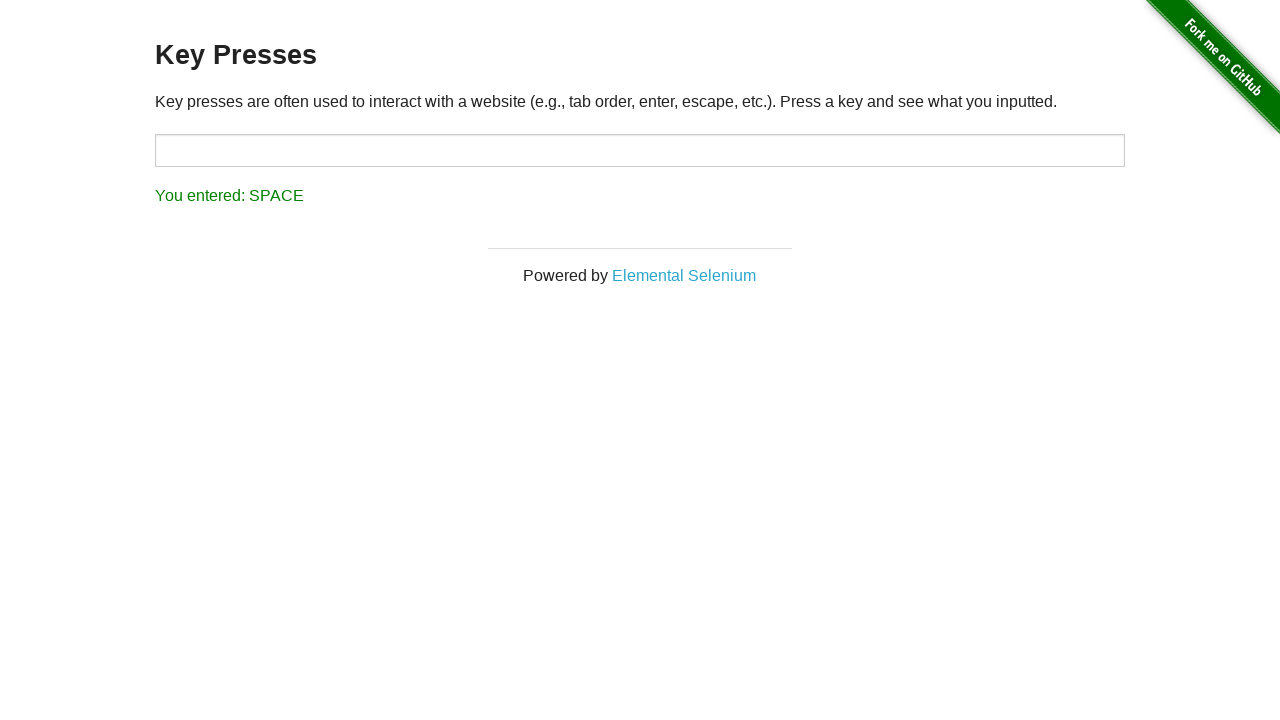

Retrieved result text content
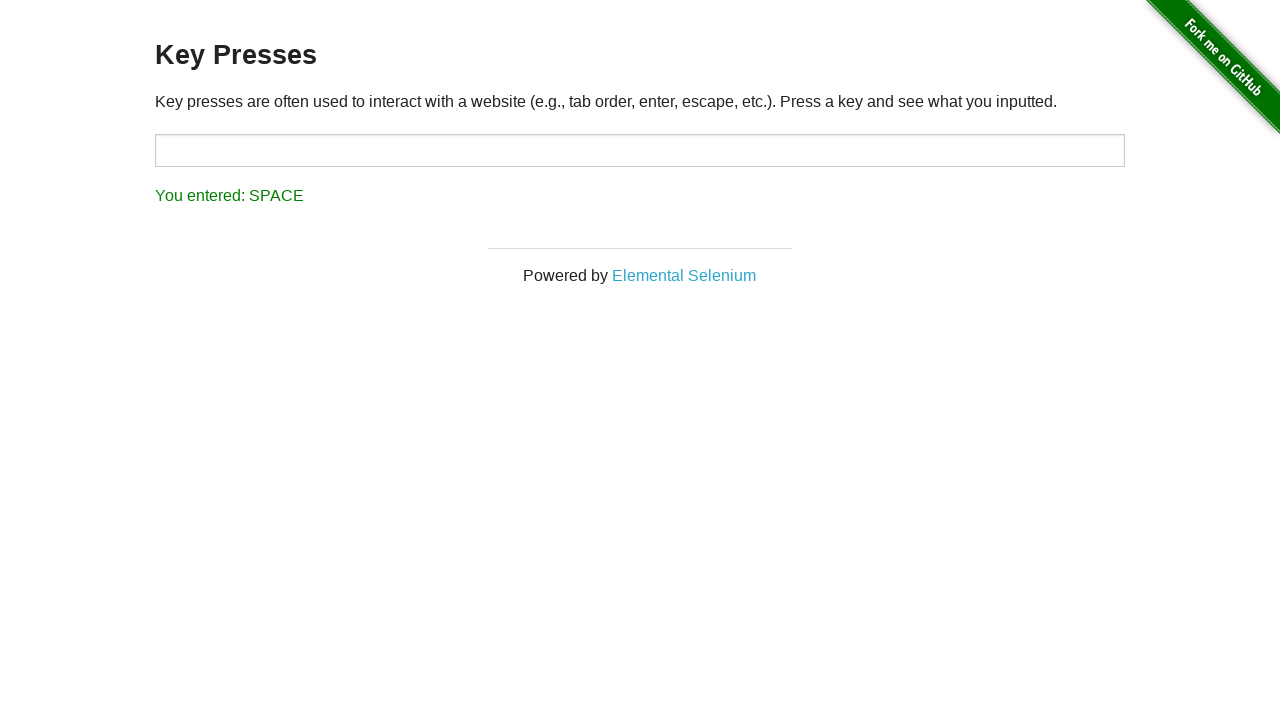

Verified result text displays 'You entered: SPACE'
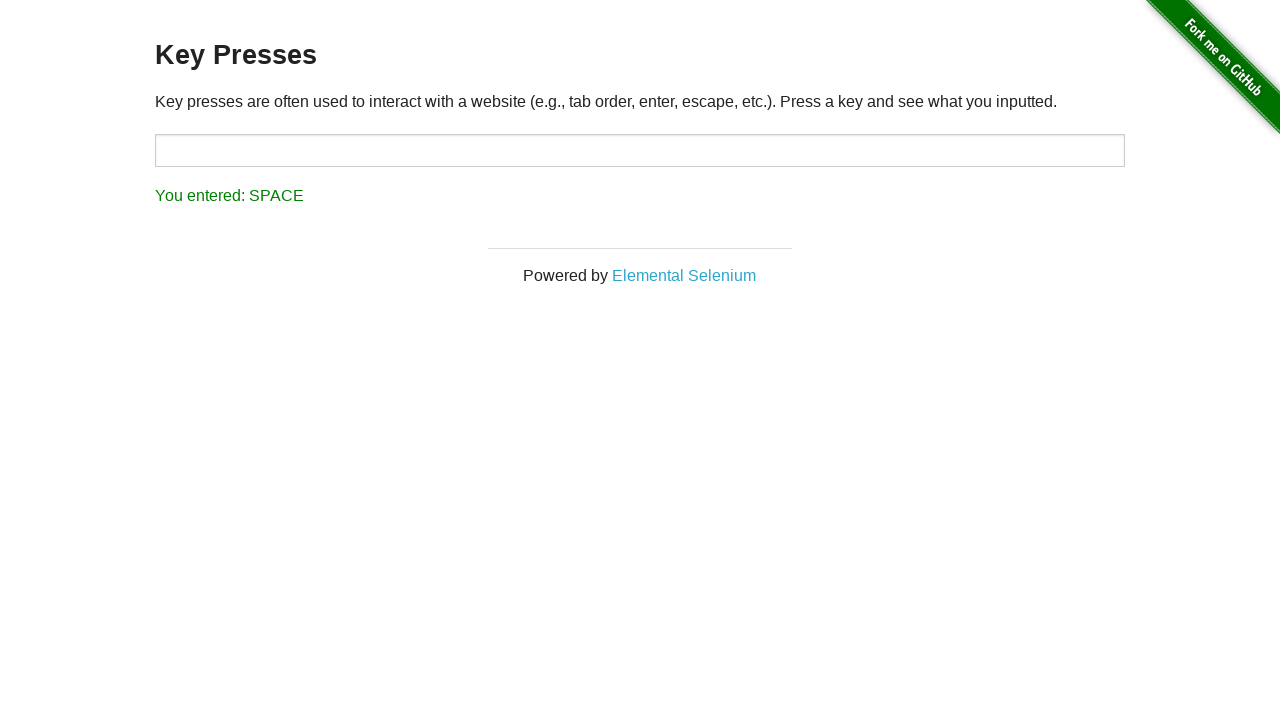

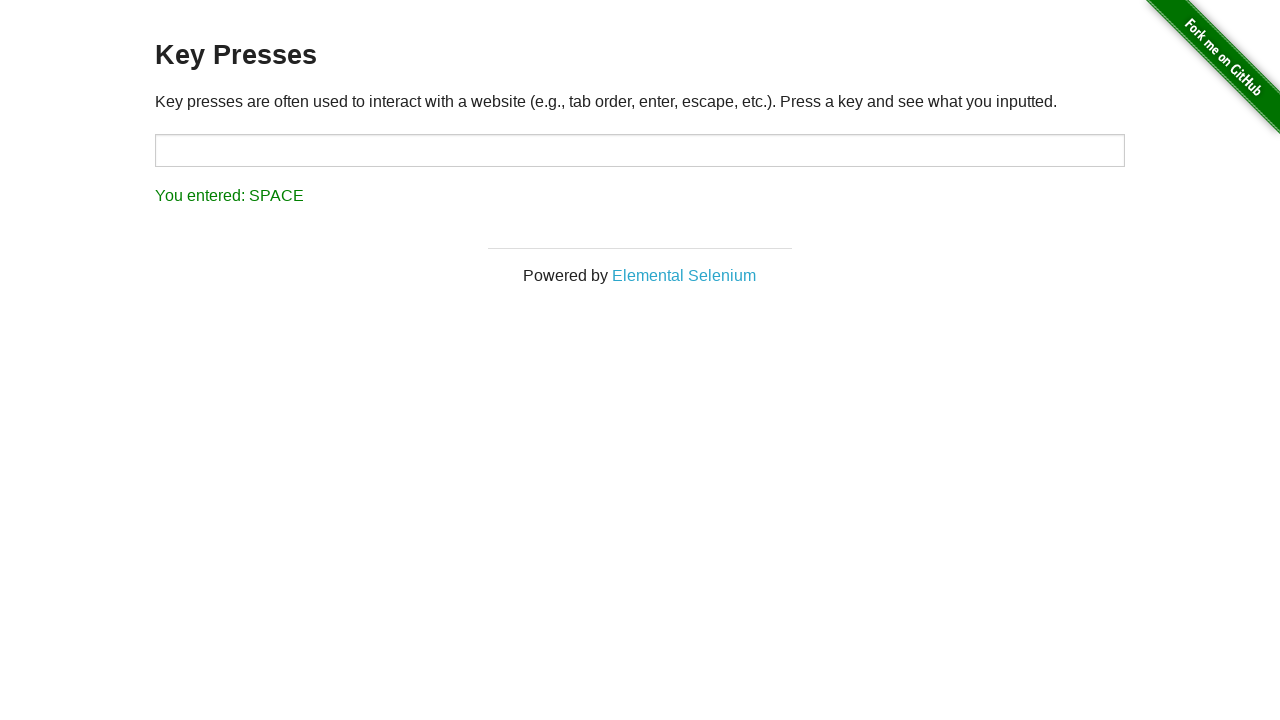